Navigates to the Sauce Demo website landing page

Starting URL: https://www.saucedemo.com/v1/

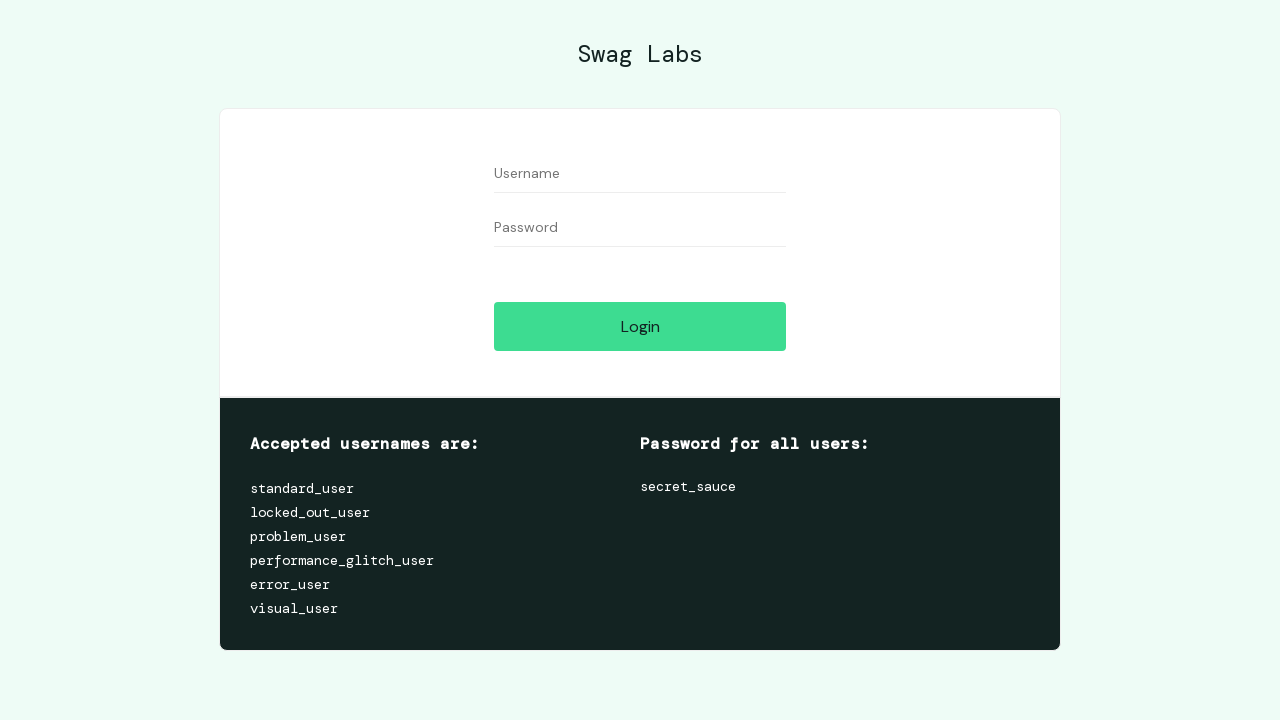

Navigated to Sauce Demo website landing page
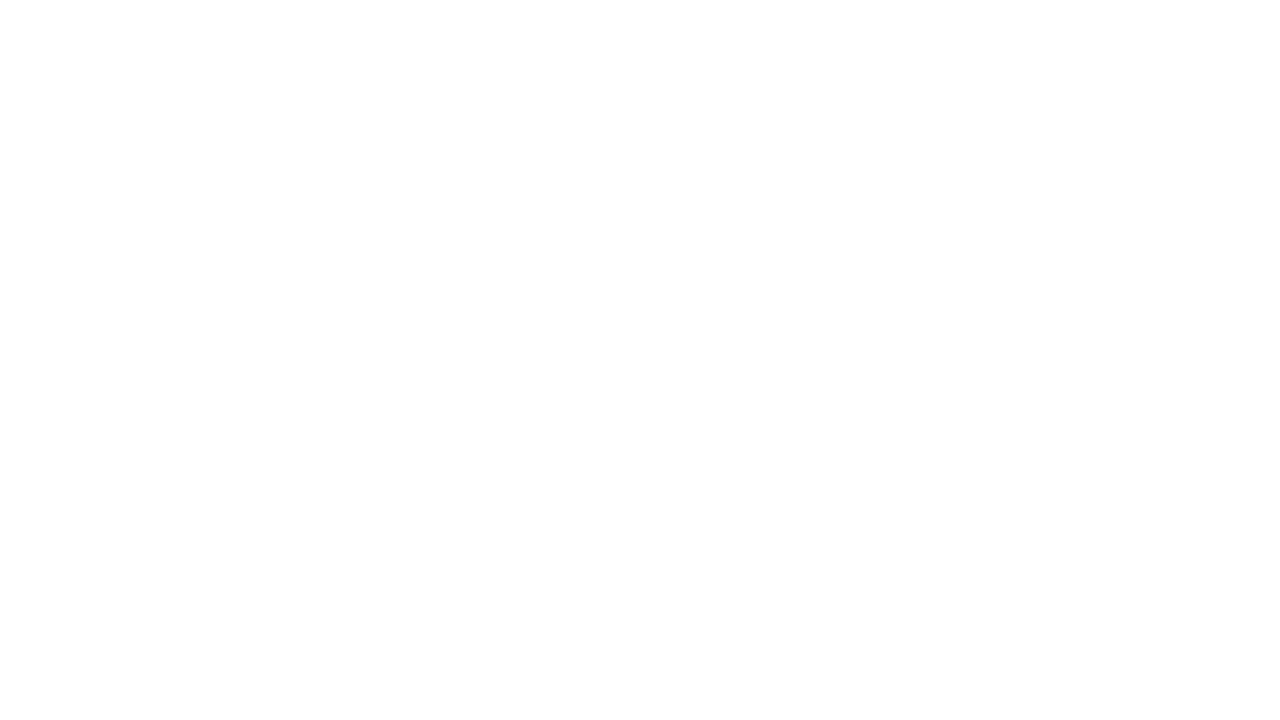

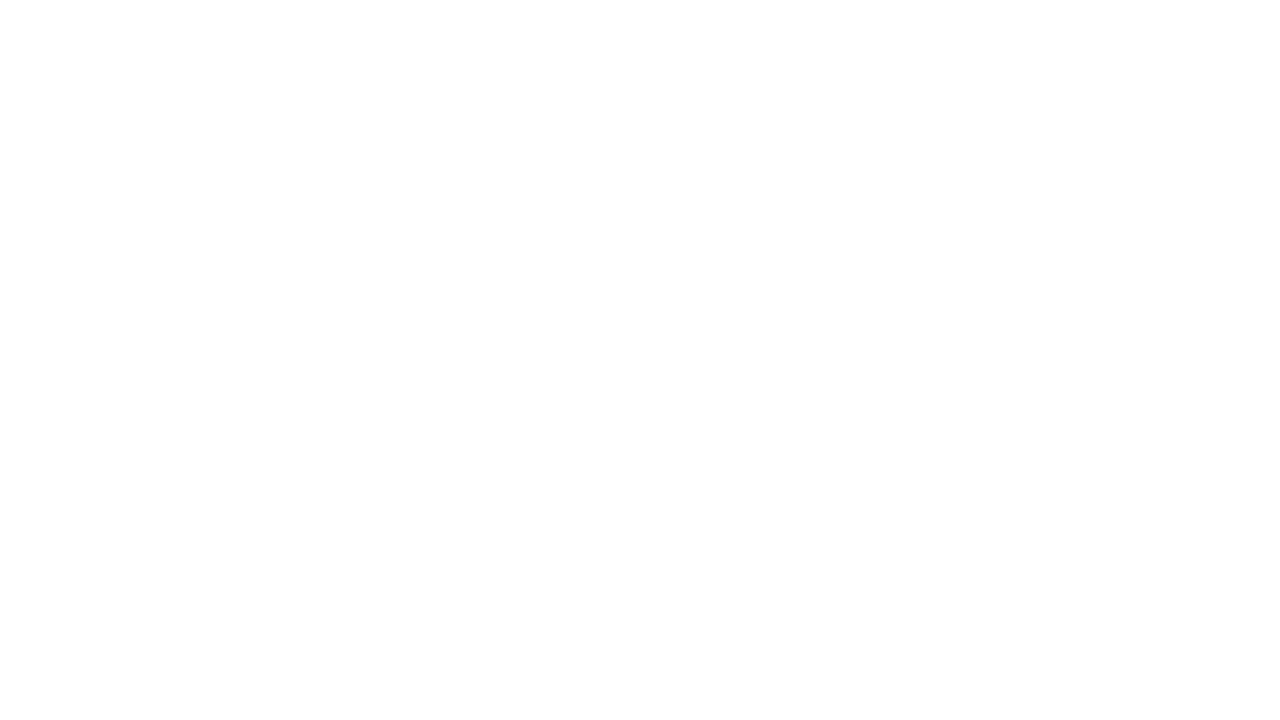